Performs various scrolling operations on the ToTheNew website, including scrolling down using JavaScript, keyboard shortcuts, and page end navigation

Starting URL: https://www.tothenew.com/

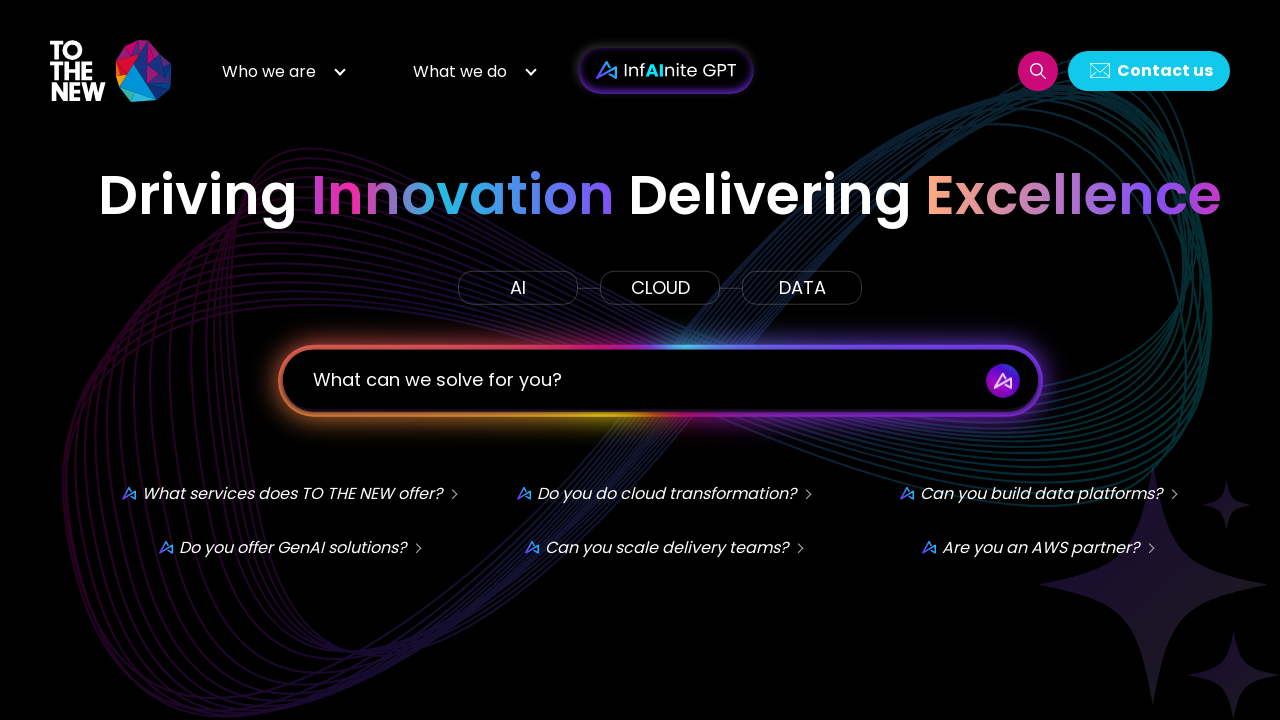

Scrolled down 1550 pixels using JavaScript
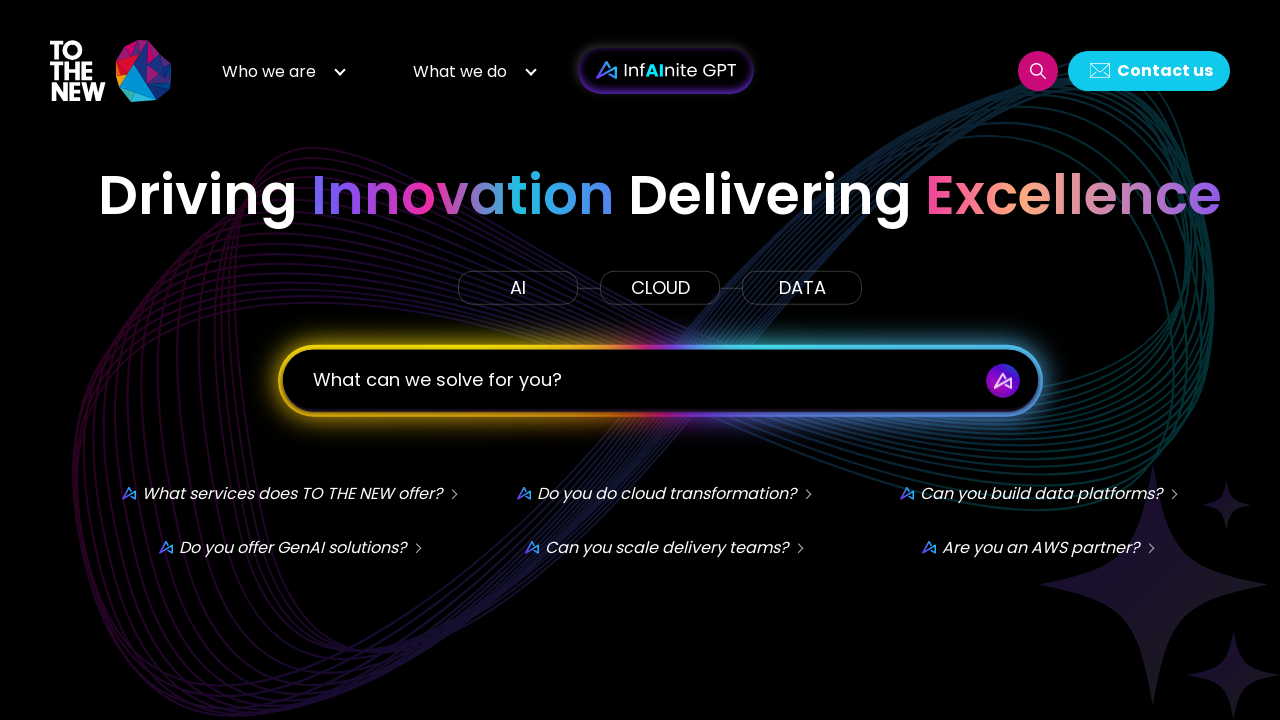

Scrolled to end of page using Ctrl+End keyboard shortcut
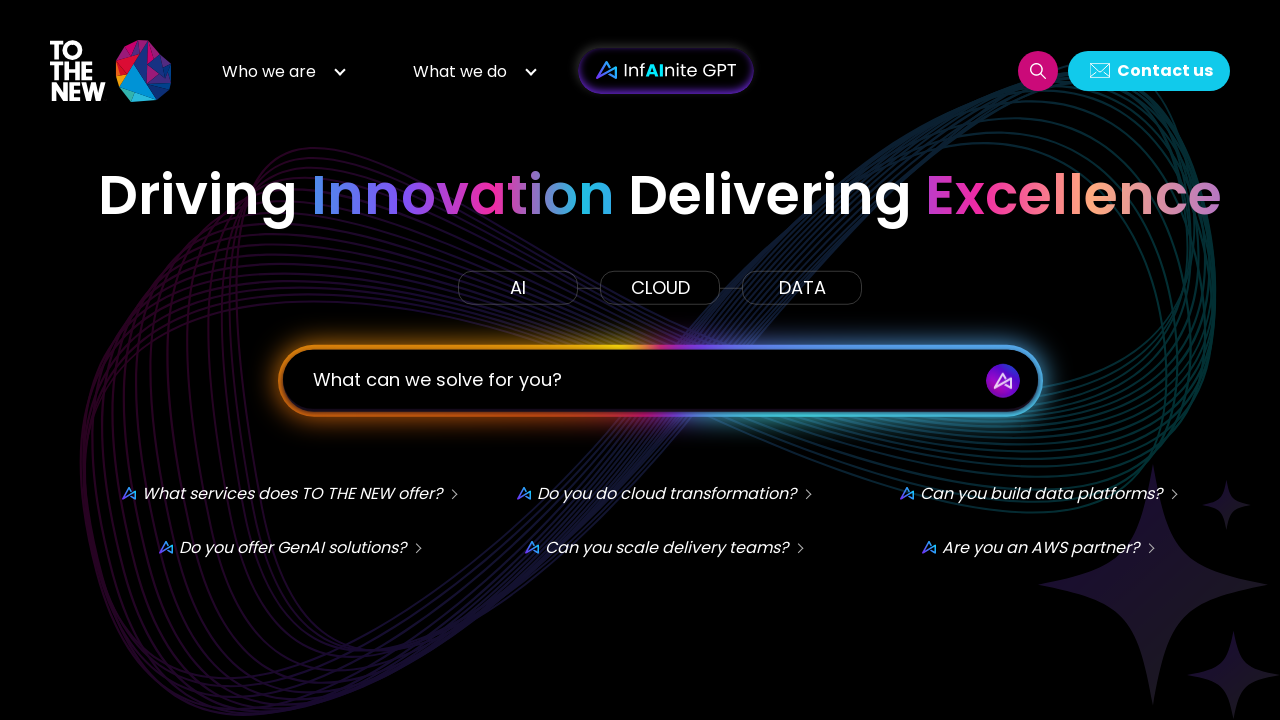

Scrolled to bottom of page using End key
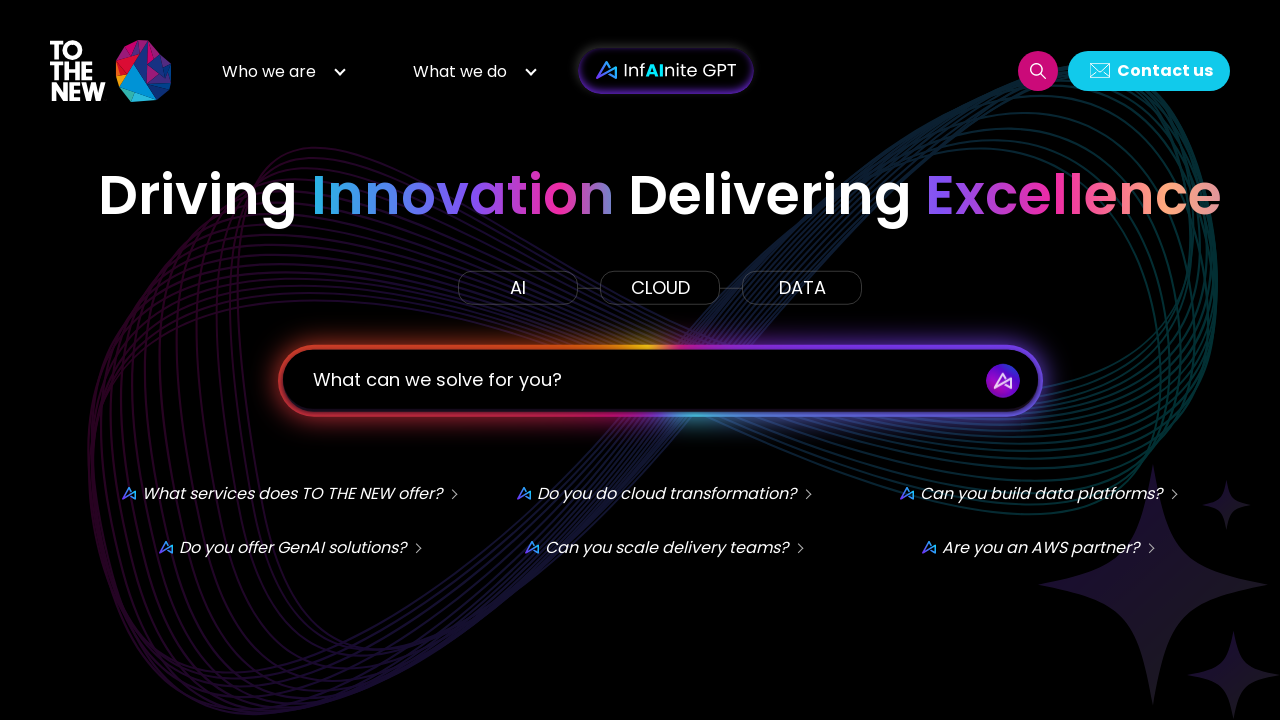

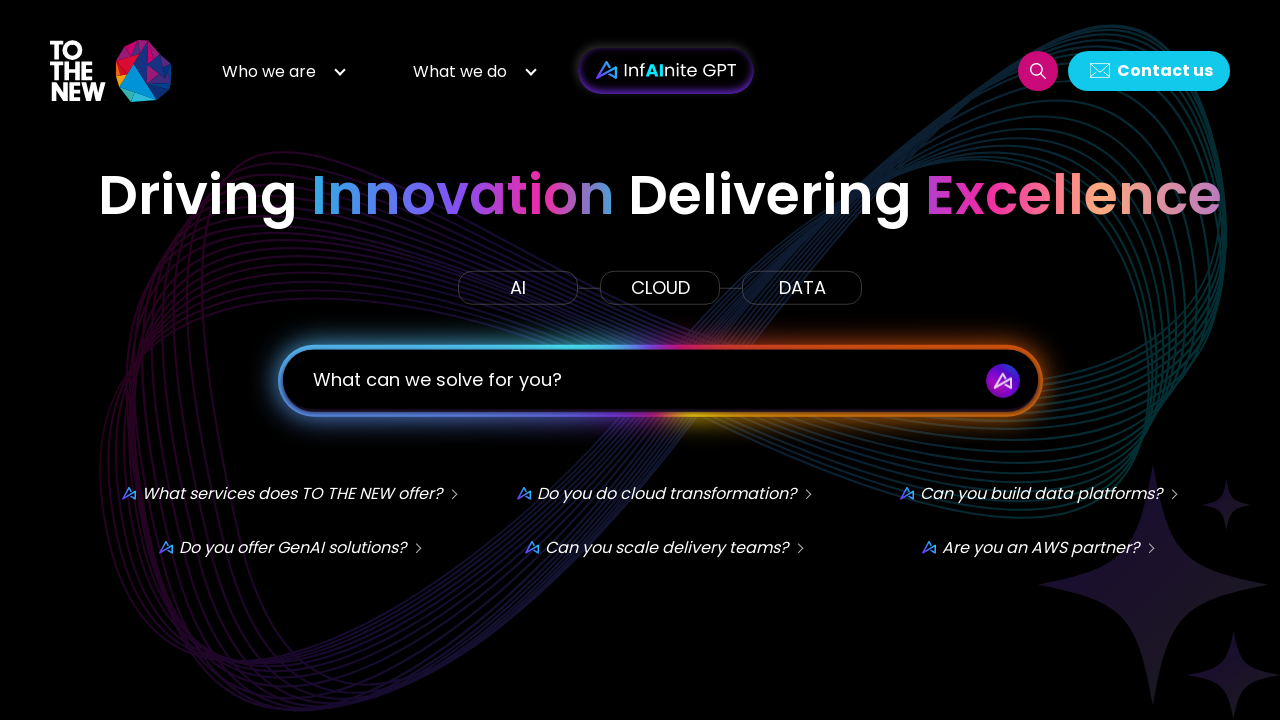